Tests contact form validation by submitting an empty form, verifying error messages appear, then filling mandatory fields and verifying errors are cleared

Starting URL: https://jupiter.cloud.planittesting.com/

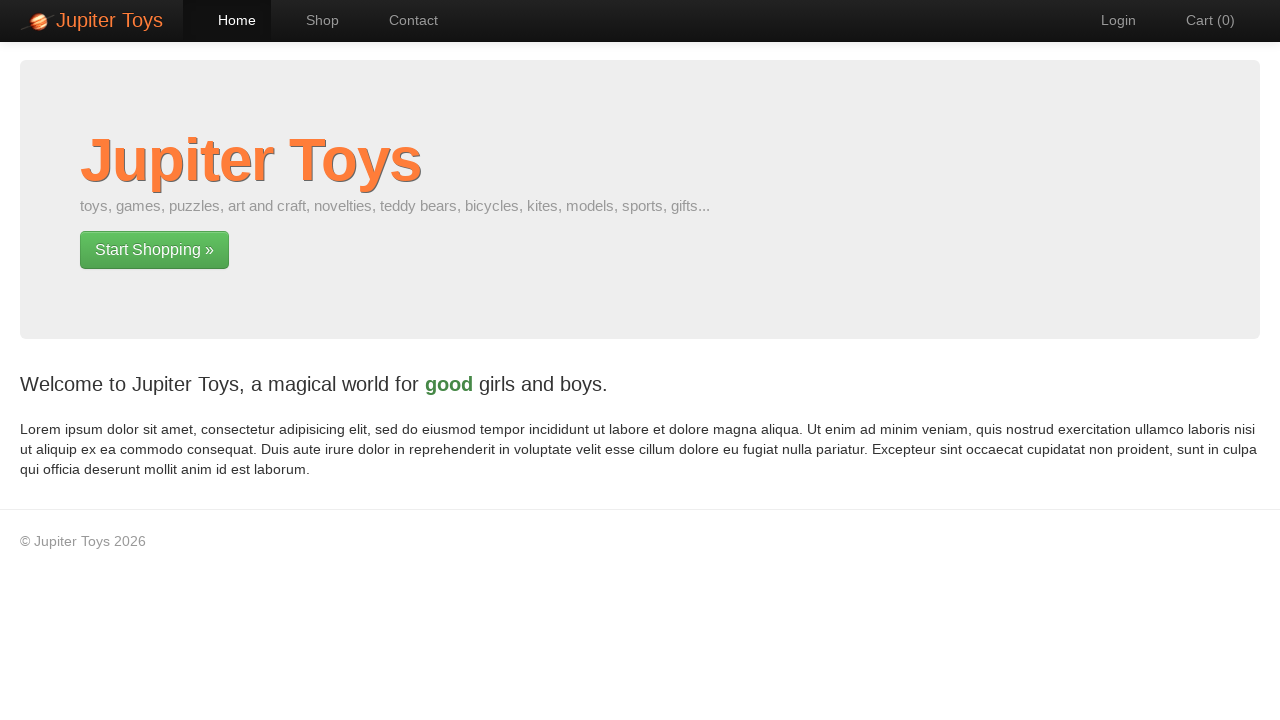

Clicked link to navigate to contact page at (404, 20) on a[href='#/contact']
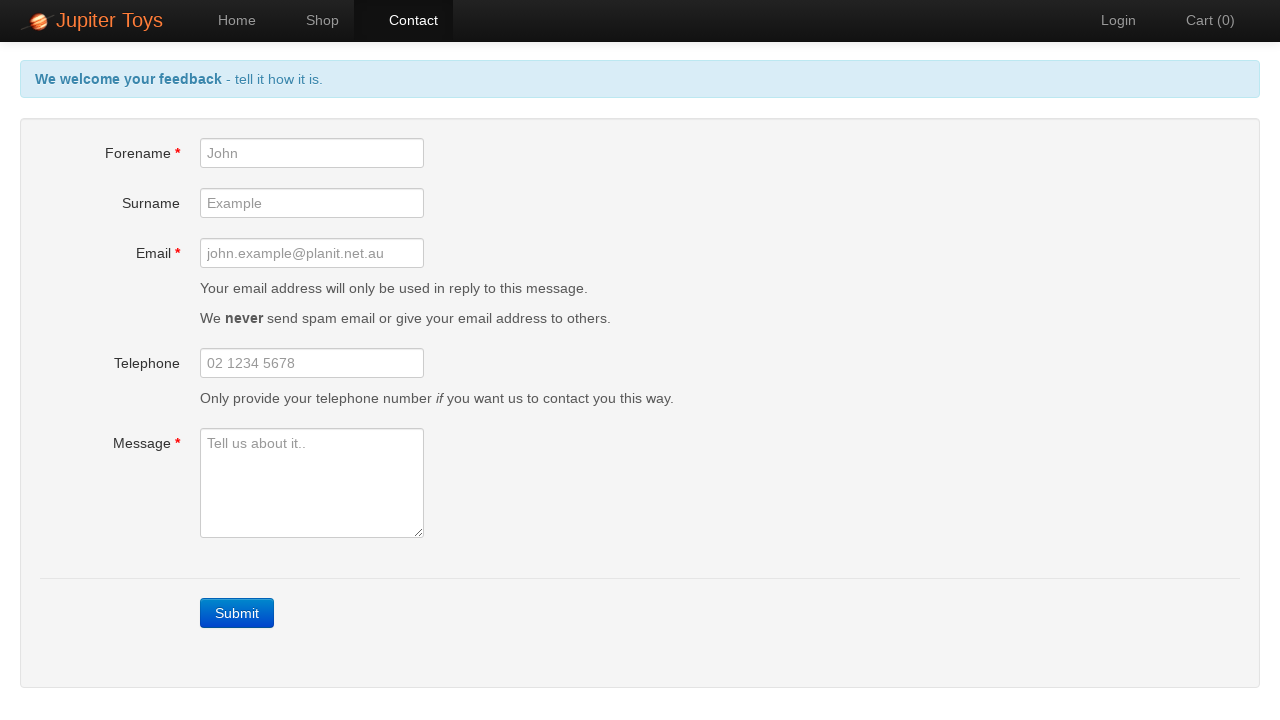

Contact page loaded and forename field is visible
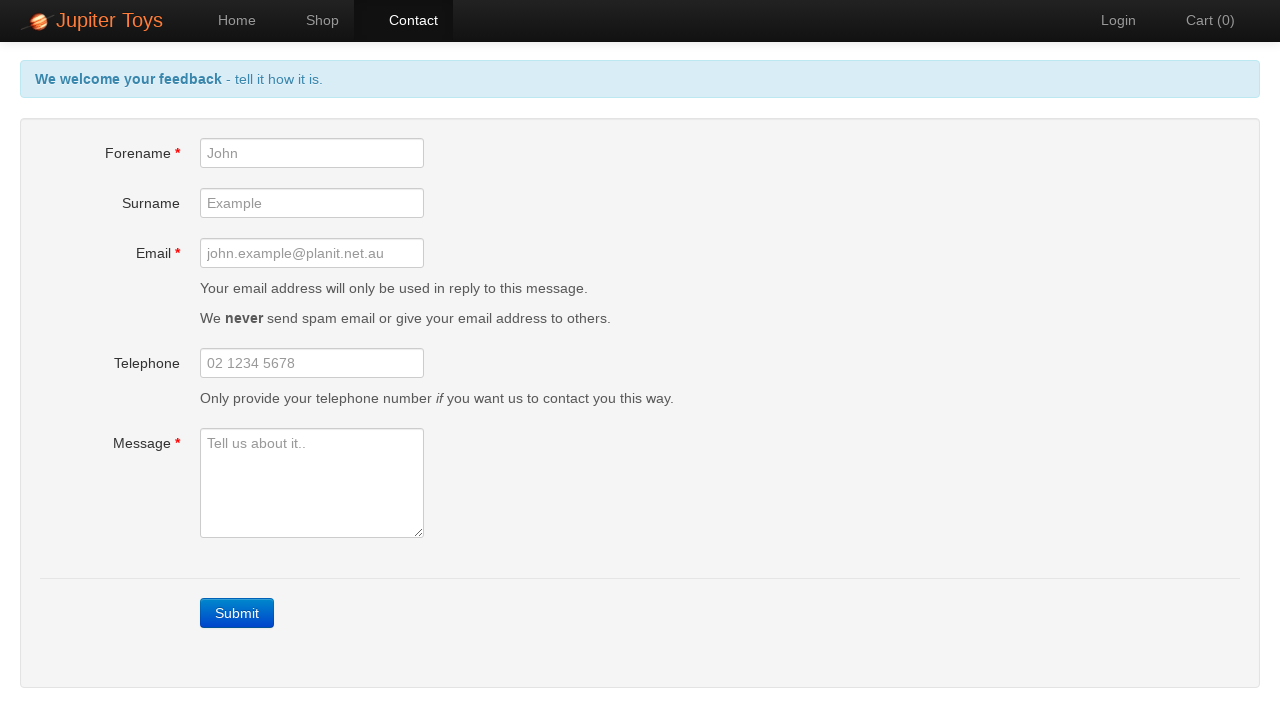

Clicked submit button without filling form to trigger validation at (237, 613) on a.btn-contact
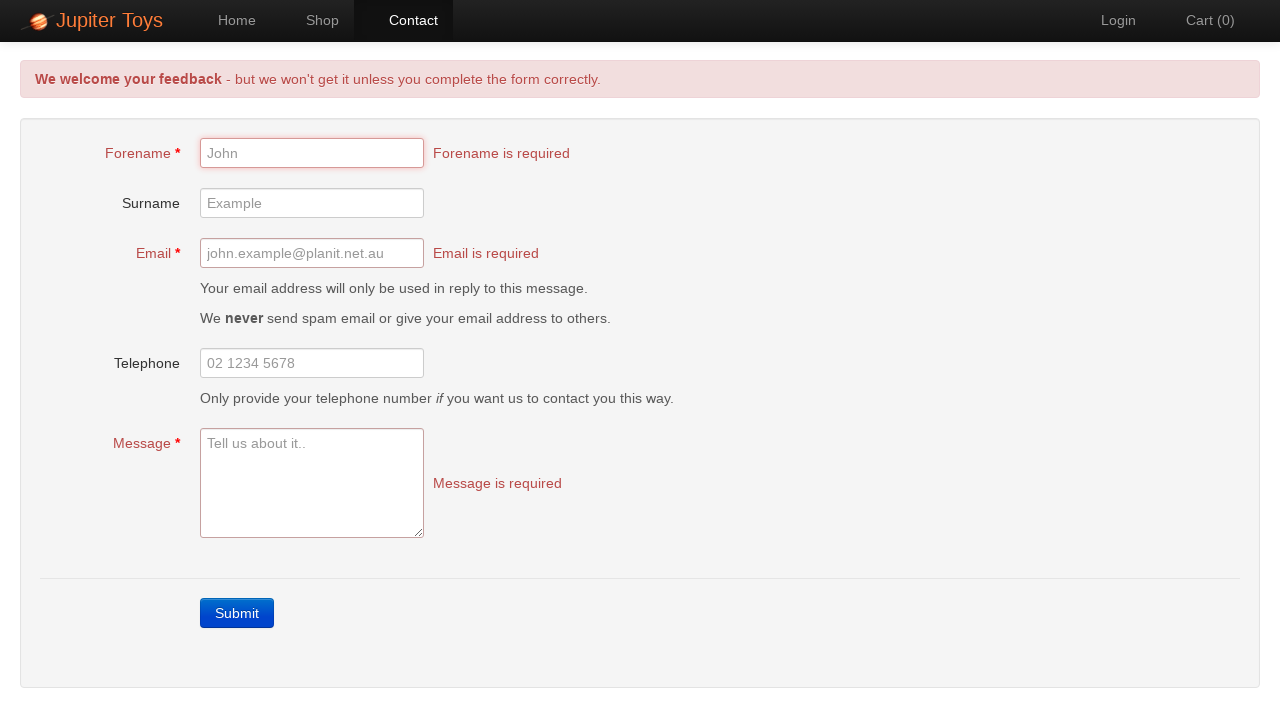

Error messages appeared on the form
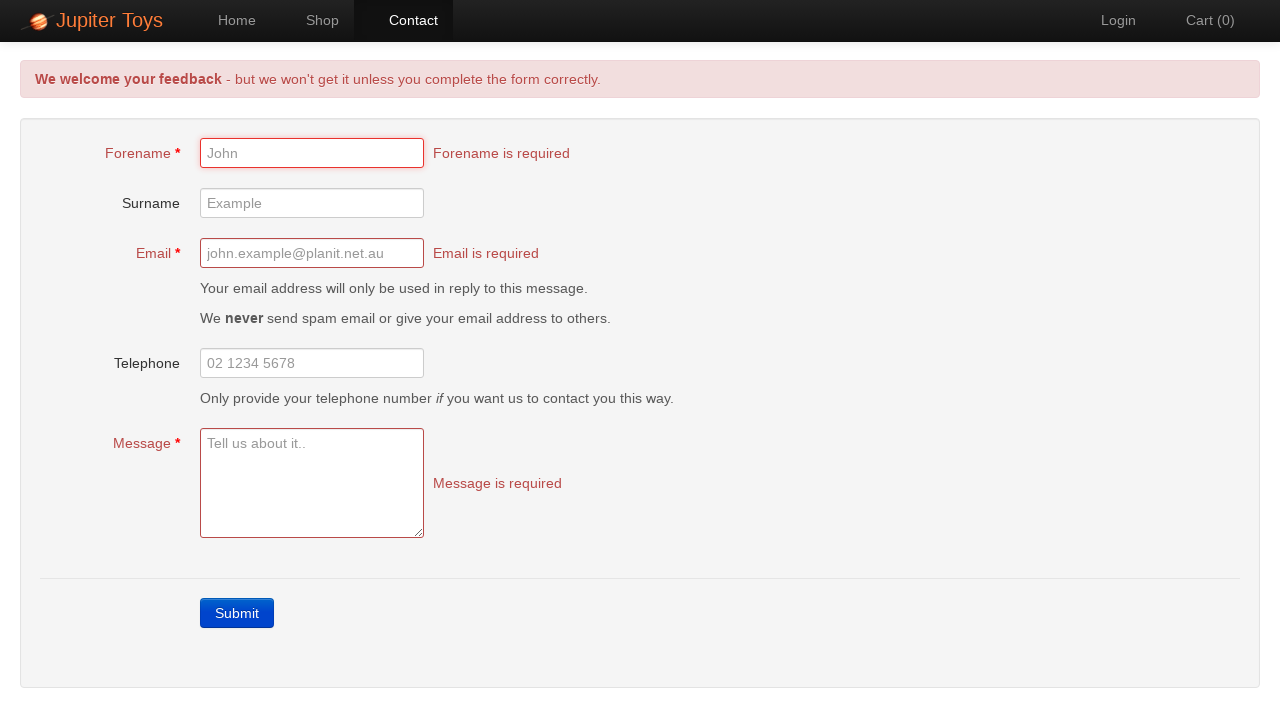

Verified header error message is displayed correctly
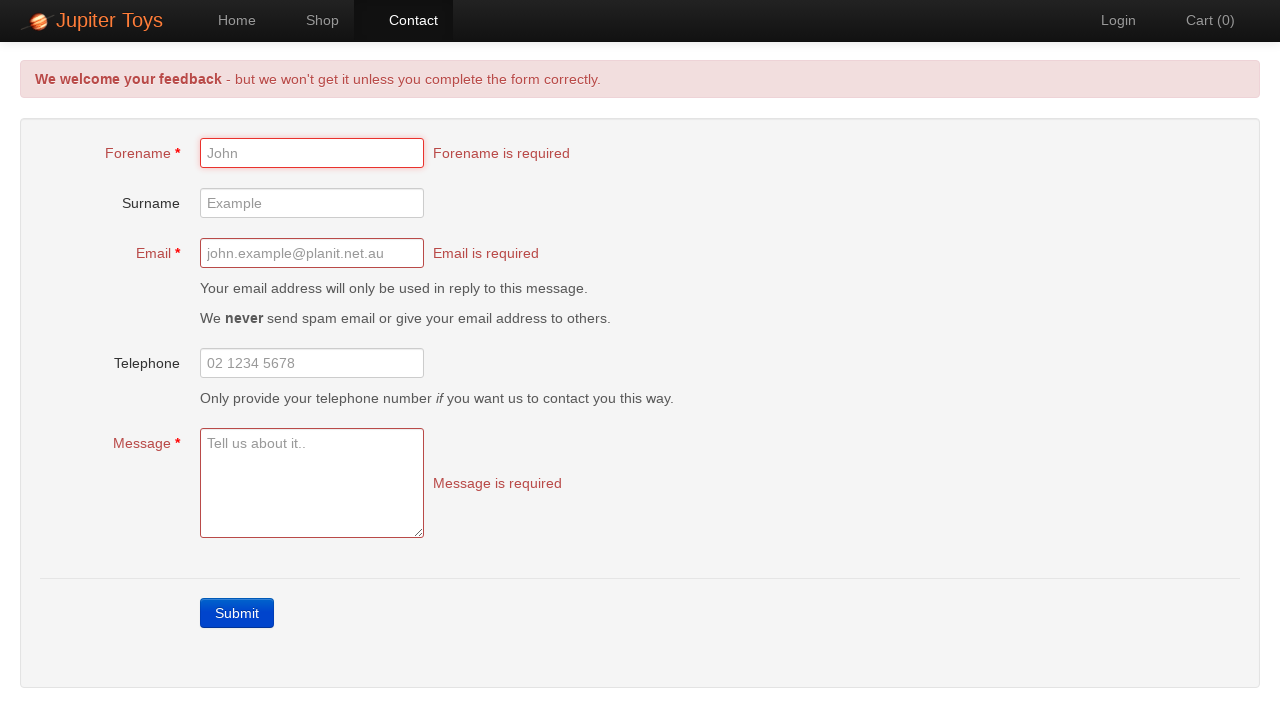

Verified forename field error message is visible
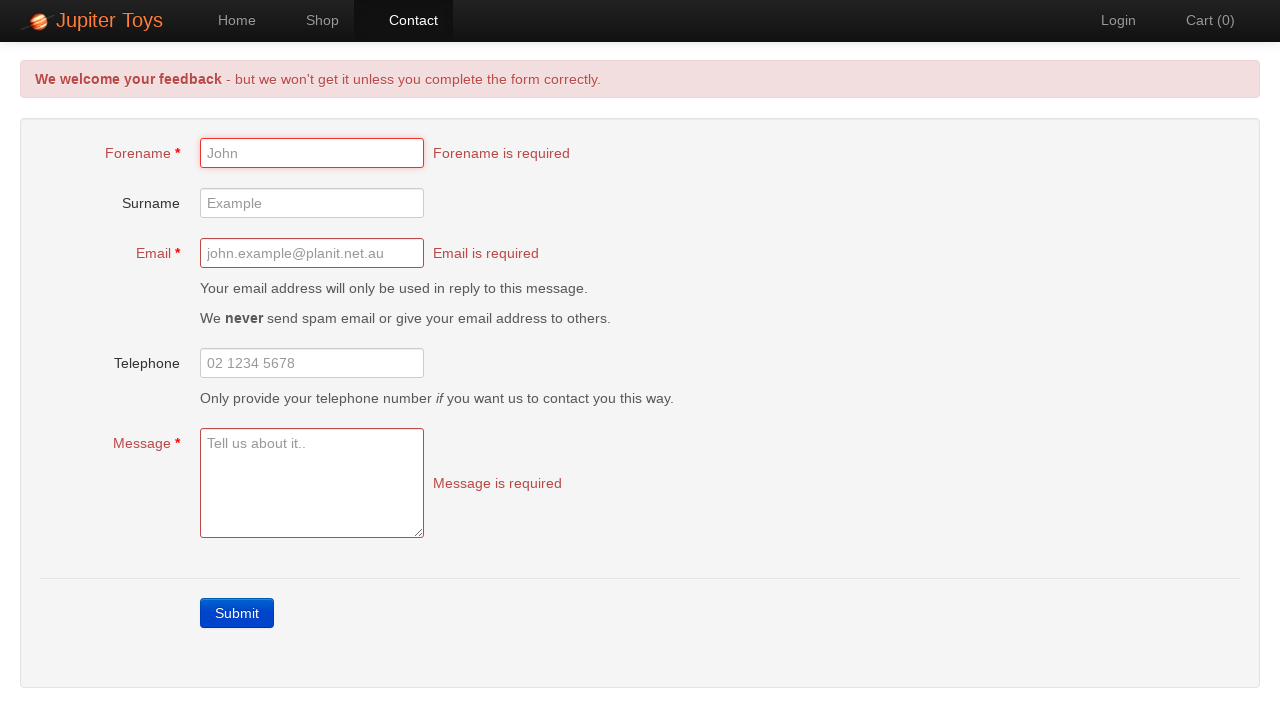

Verified email field error message is visible
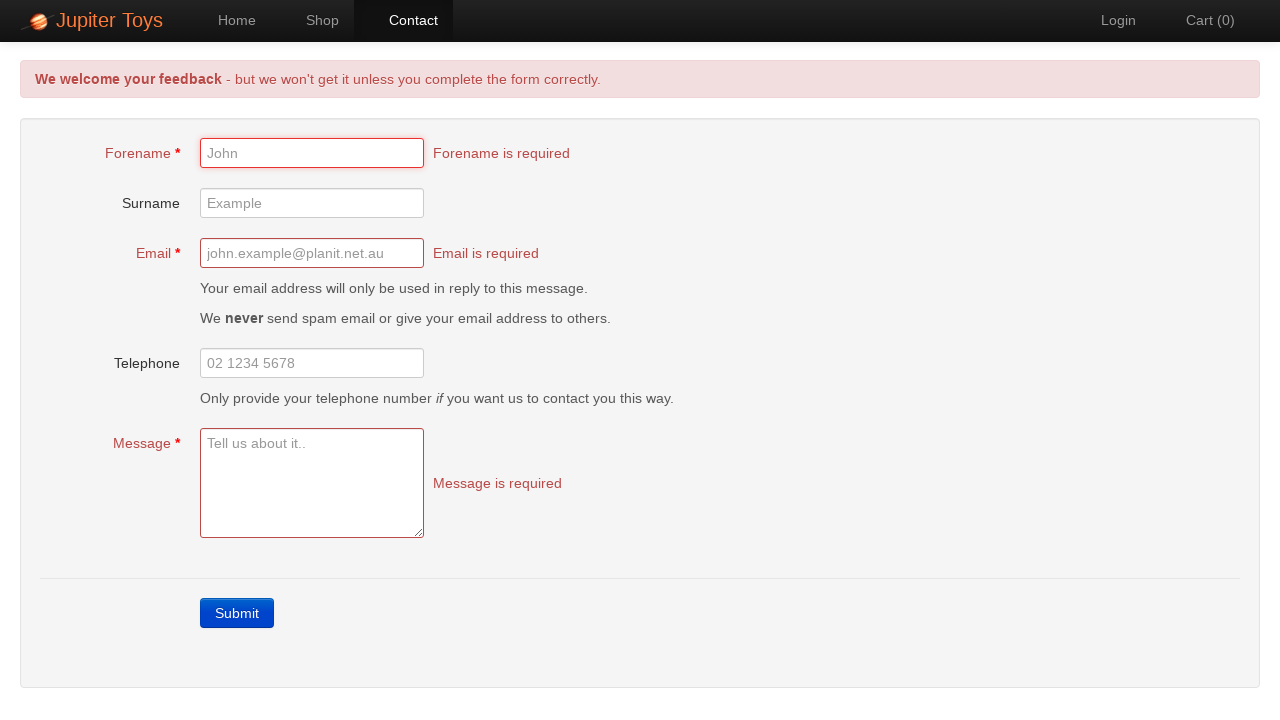

Verified message field error message is visible
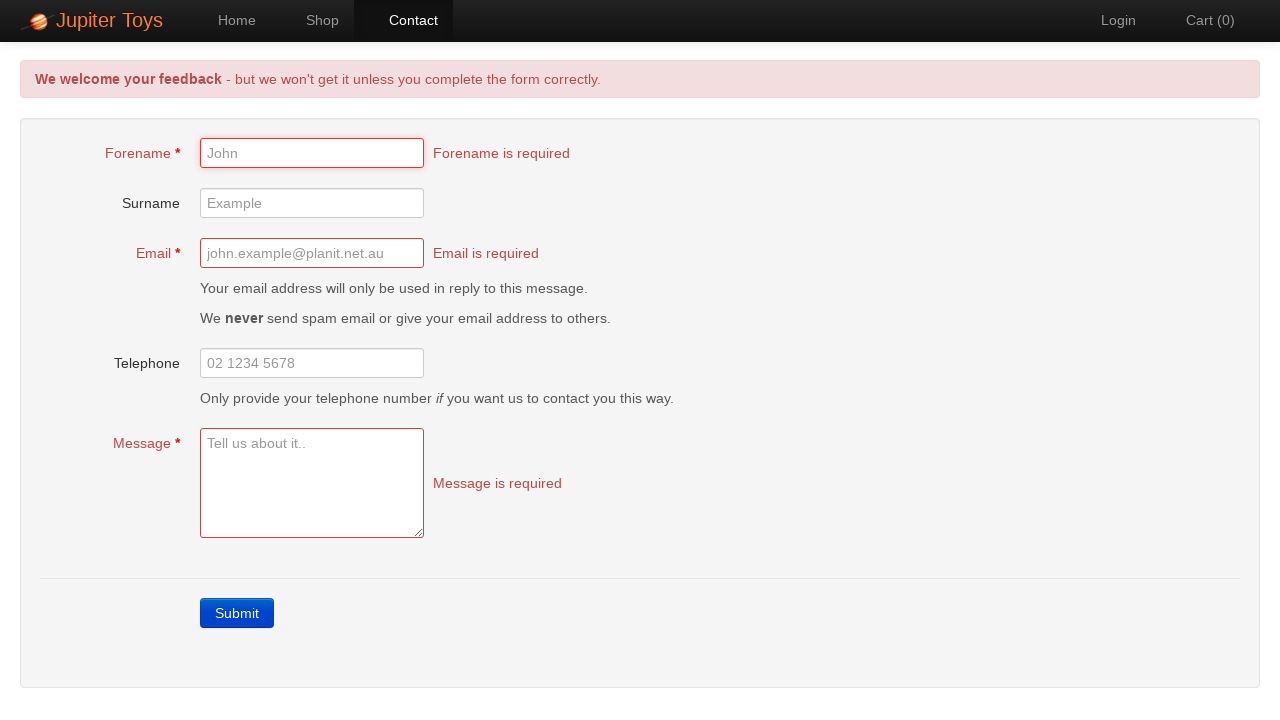

Filled forename field with 'Charul' on #forename
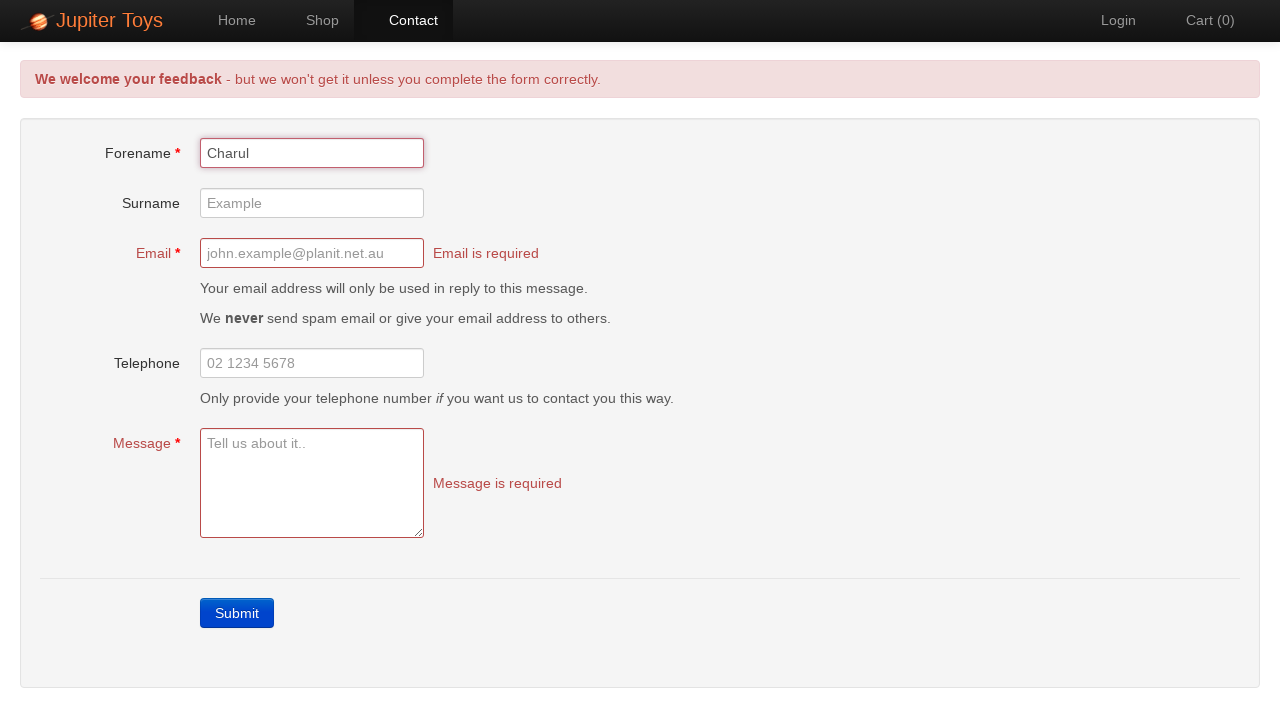

Filled email field with 'charul@test.com' on #email
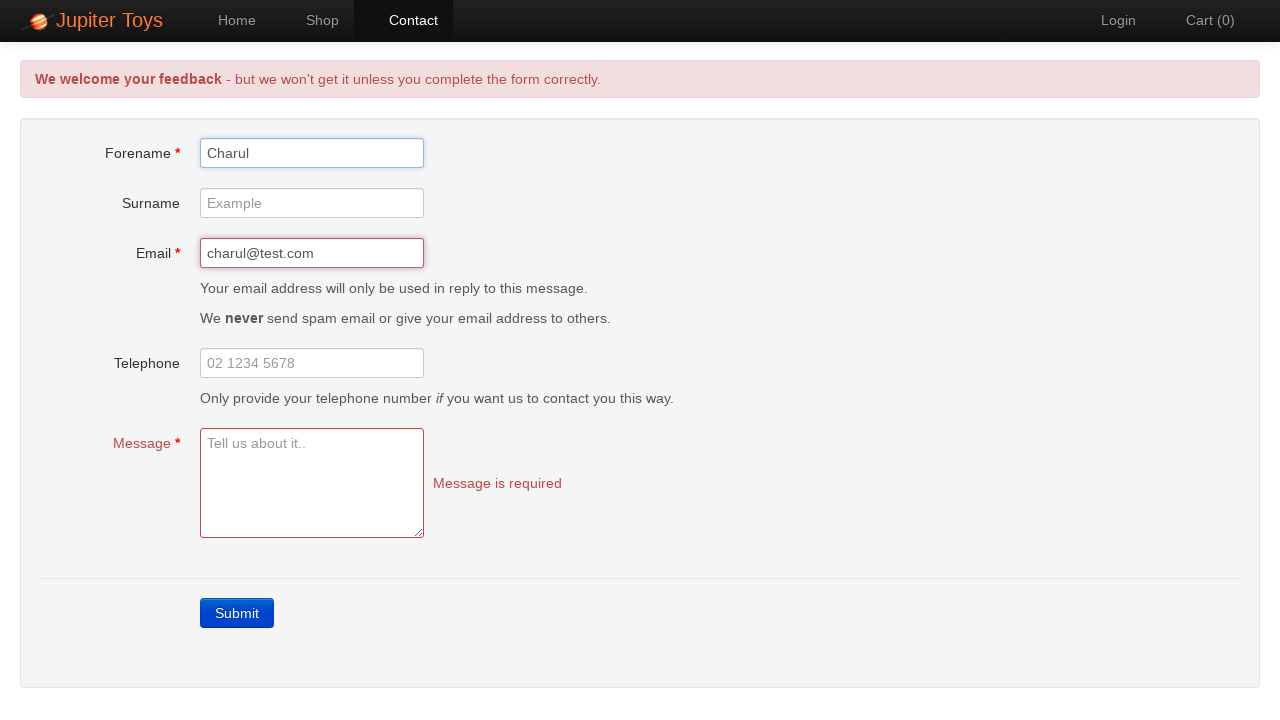

Filled message field with 'This is a test message' on #message
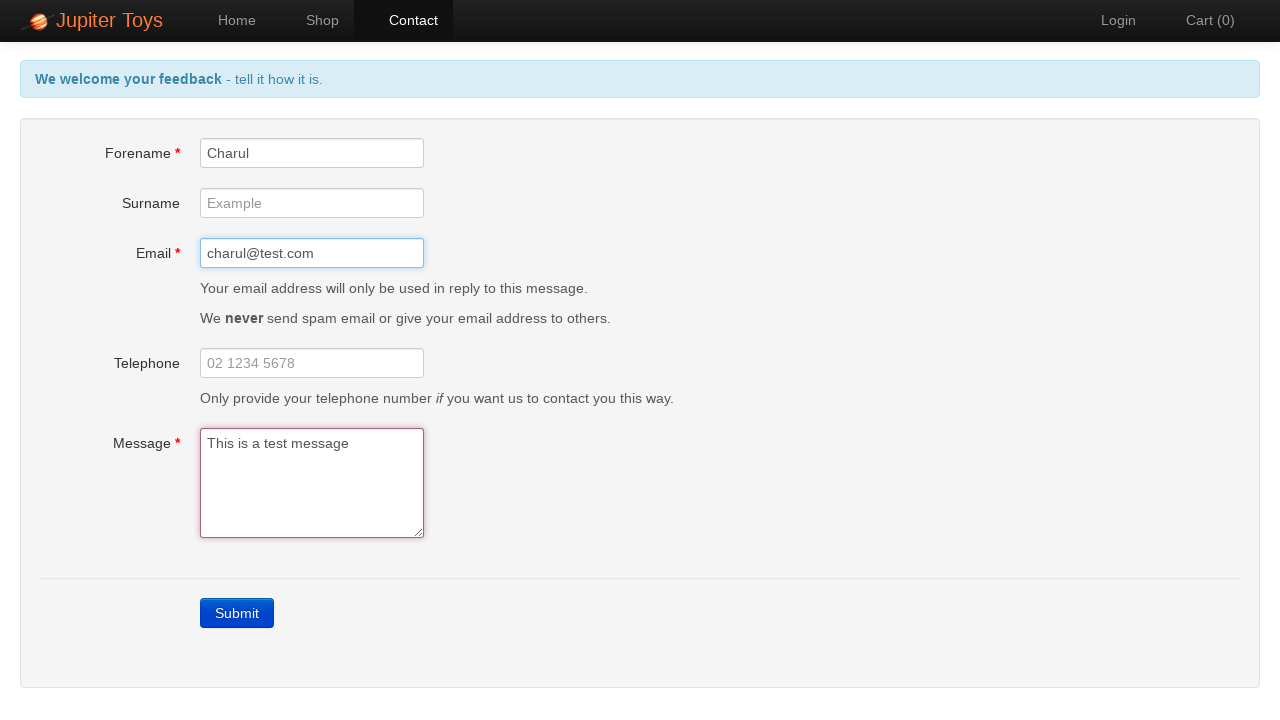

Waited 500ms for validation to update
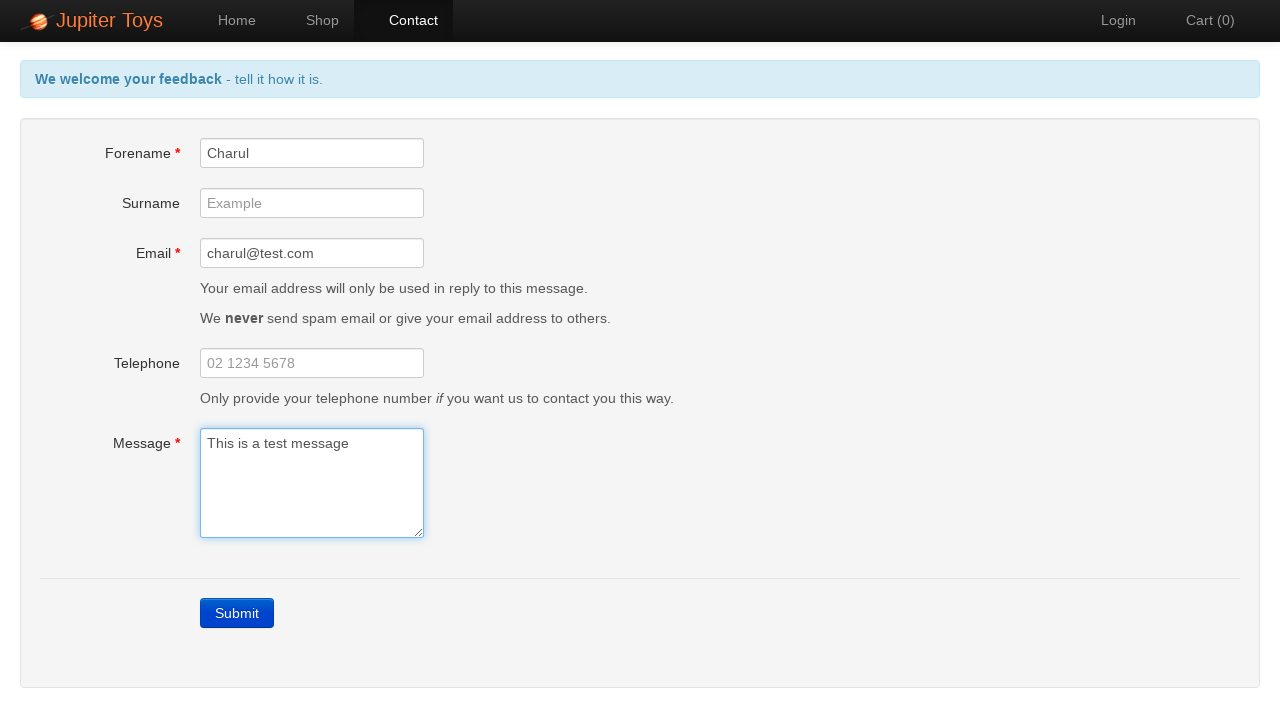

Verified forename error message is cleared
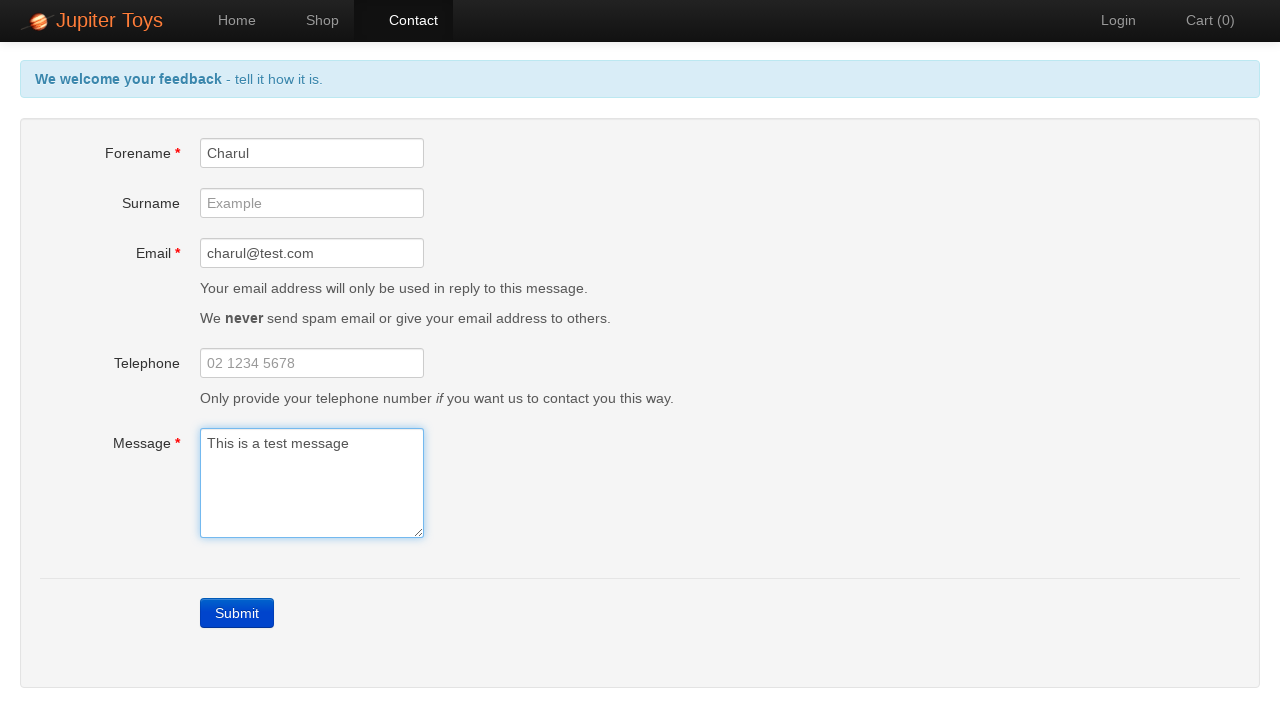

Verified email error message is cleared
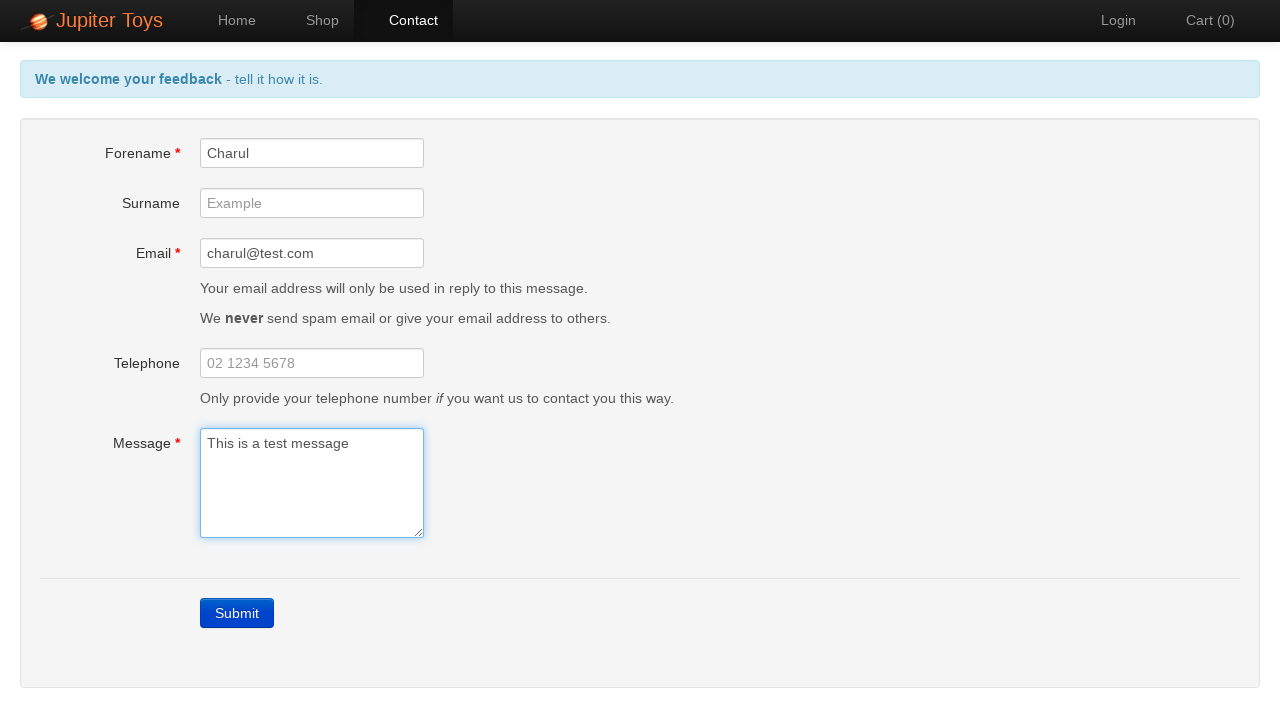

Verified message error message is cleared
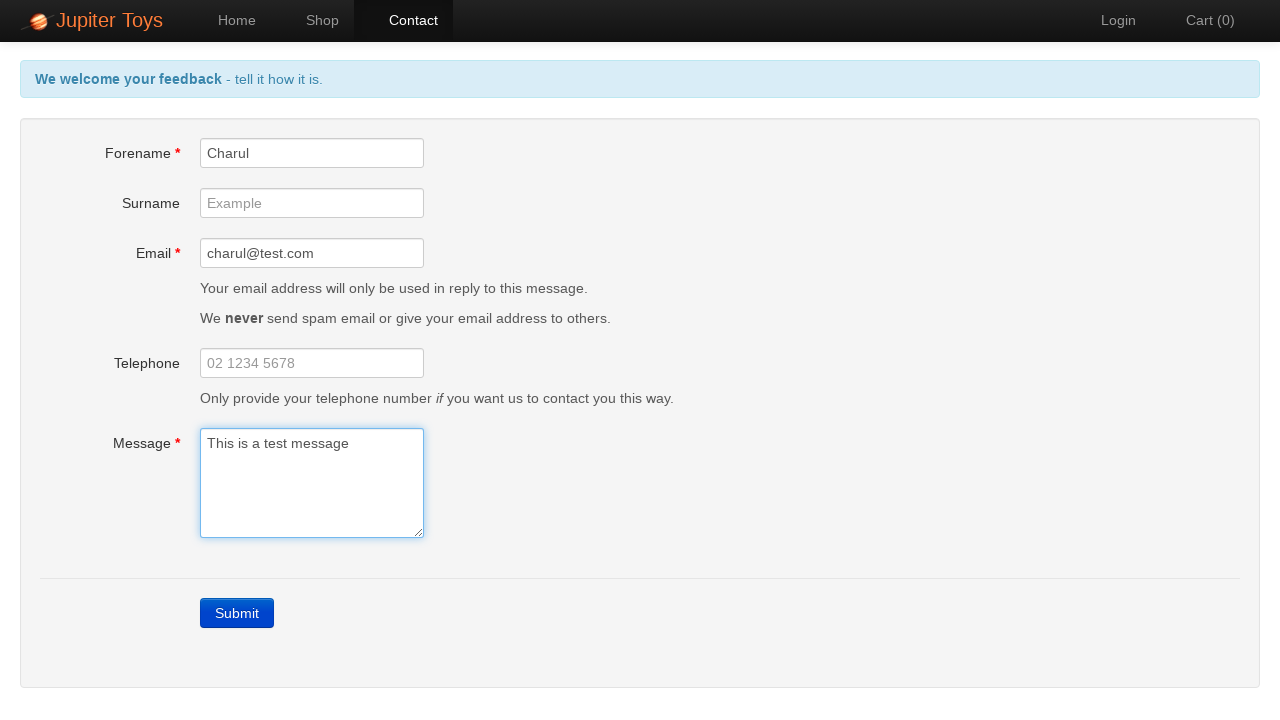

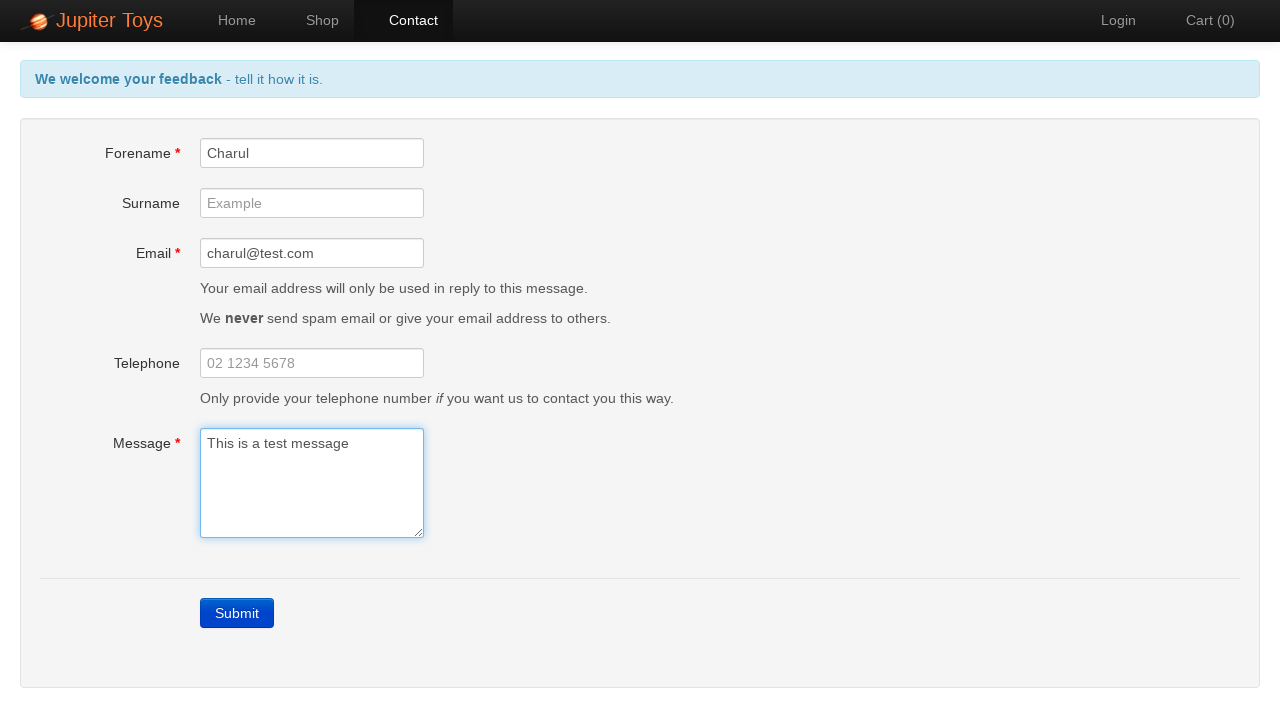